Tests multi-window handling by opening a child window, interacting with it, and switching back to the main window

Starting URL: https://skpatro.github.io/demo/links/

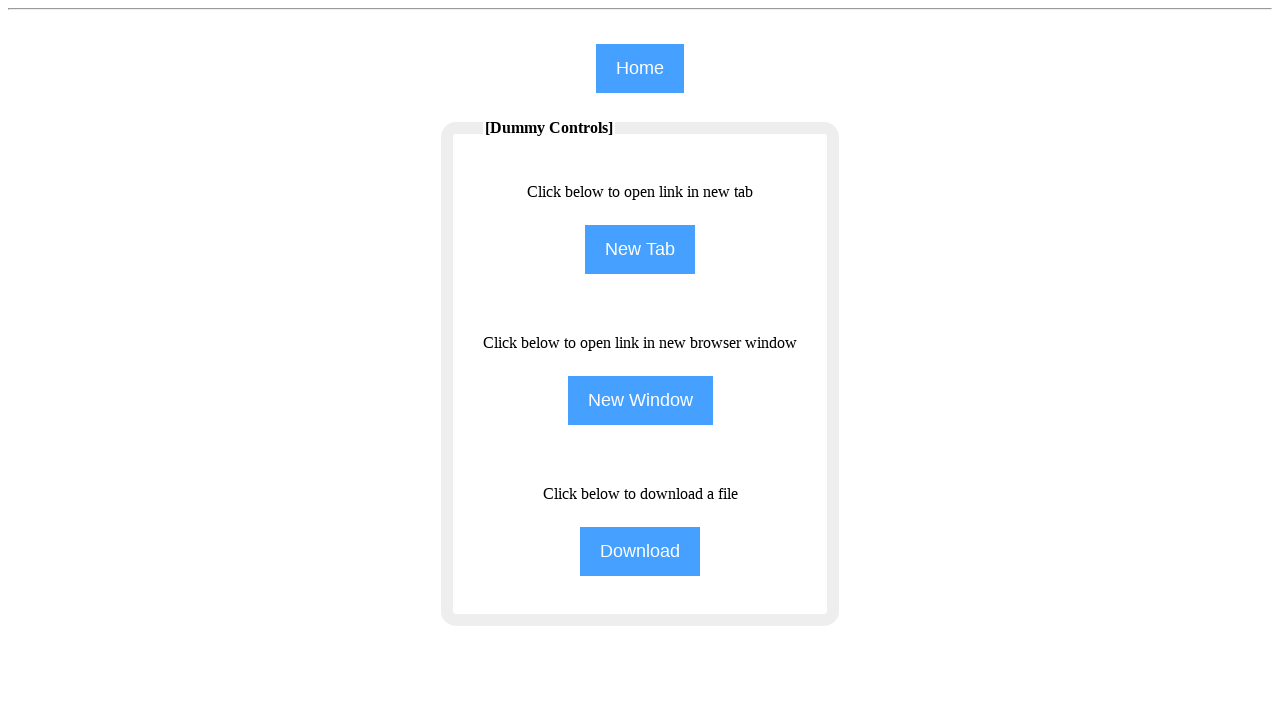

Clicked NewWindow button to open child window at (640, 400) on input[name='NewWindow']
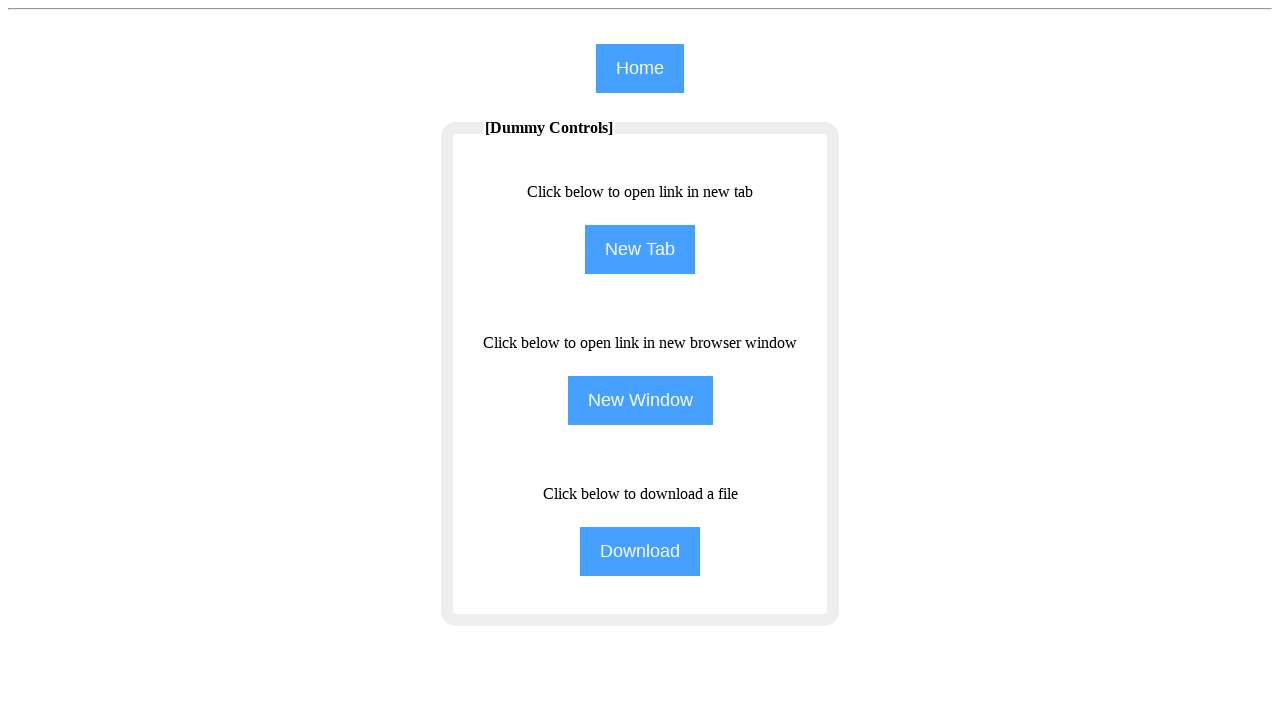

Child window opened and captured
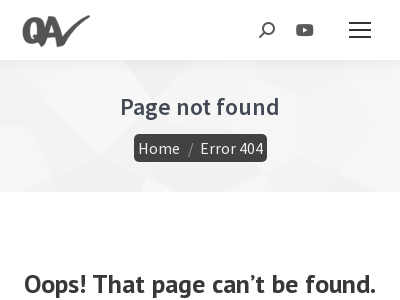

Child window loaded
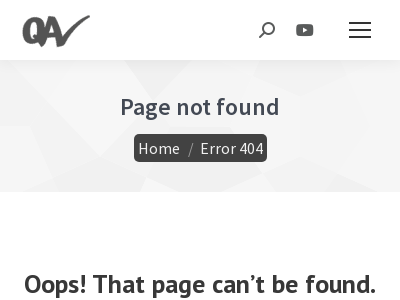

Filled text field in child window with 'Selenium' on (//input[@type='text'])[4]
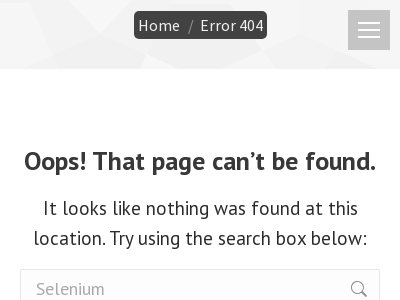

Retrieved text from main window paragraph element
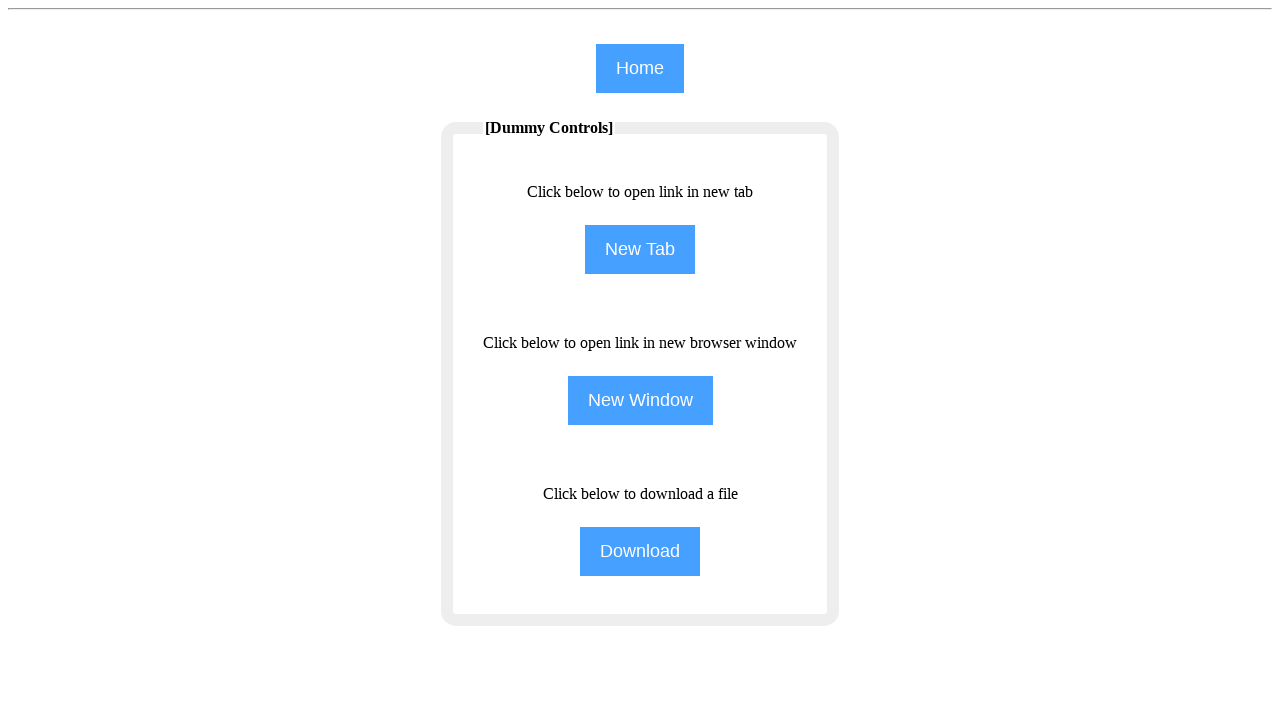

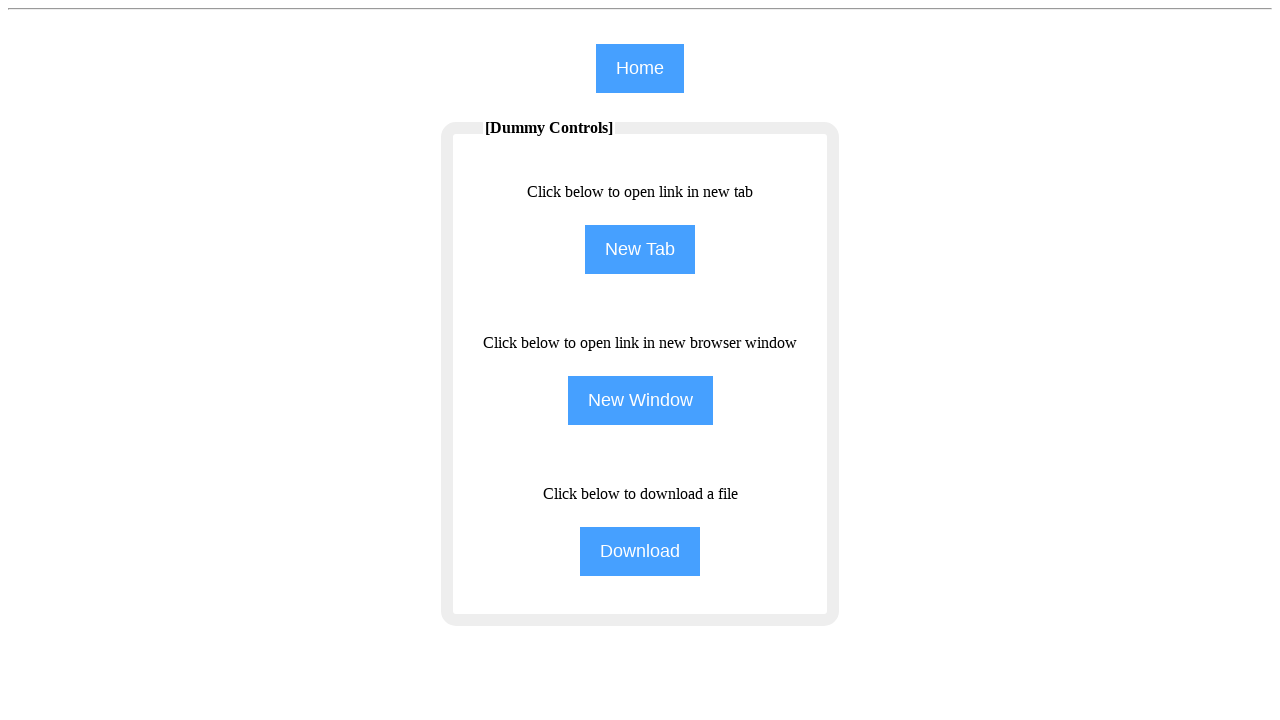